Tests invalid login functionality by entering incorrect credentials and verifying the error message appears

Starting URL: https://www.saucedemo.com/

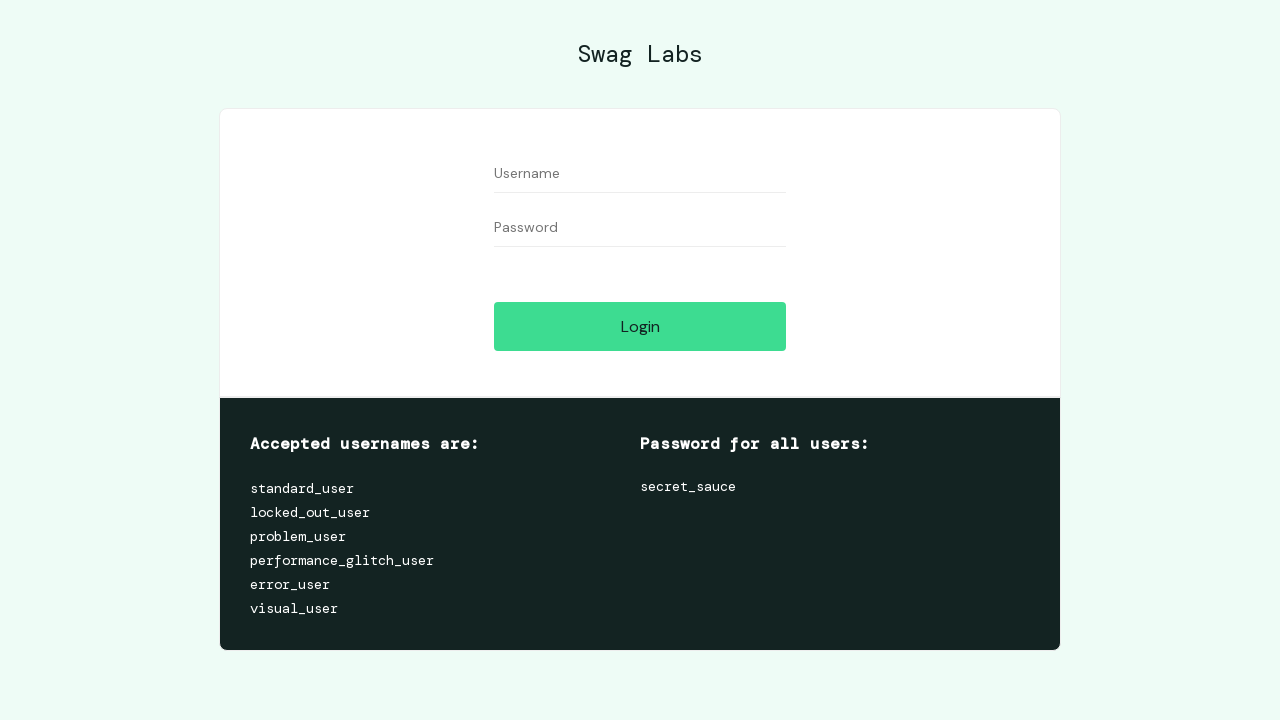

Filled username field with invalid credential '1' on #user-name
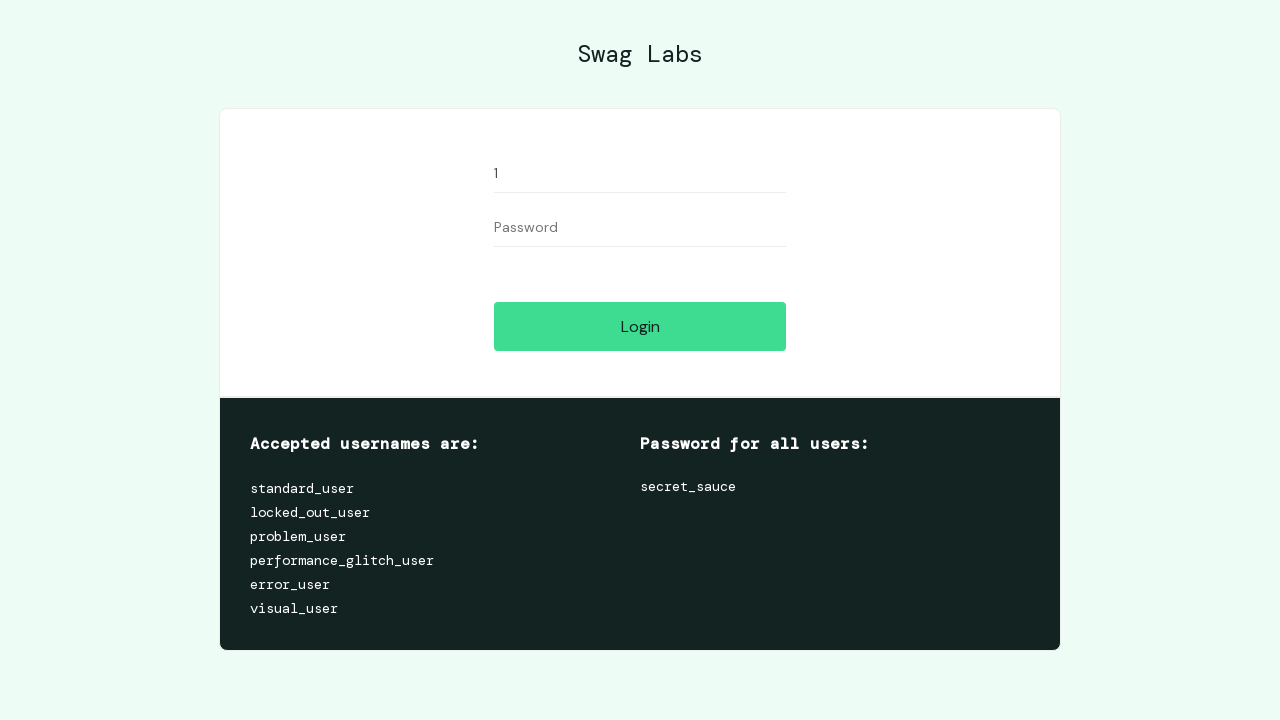

Filled password field with invalid credential '1' on #password
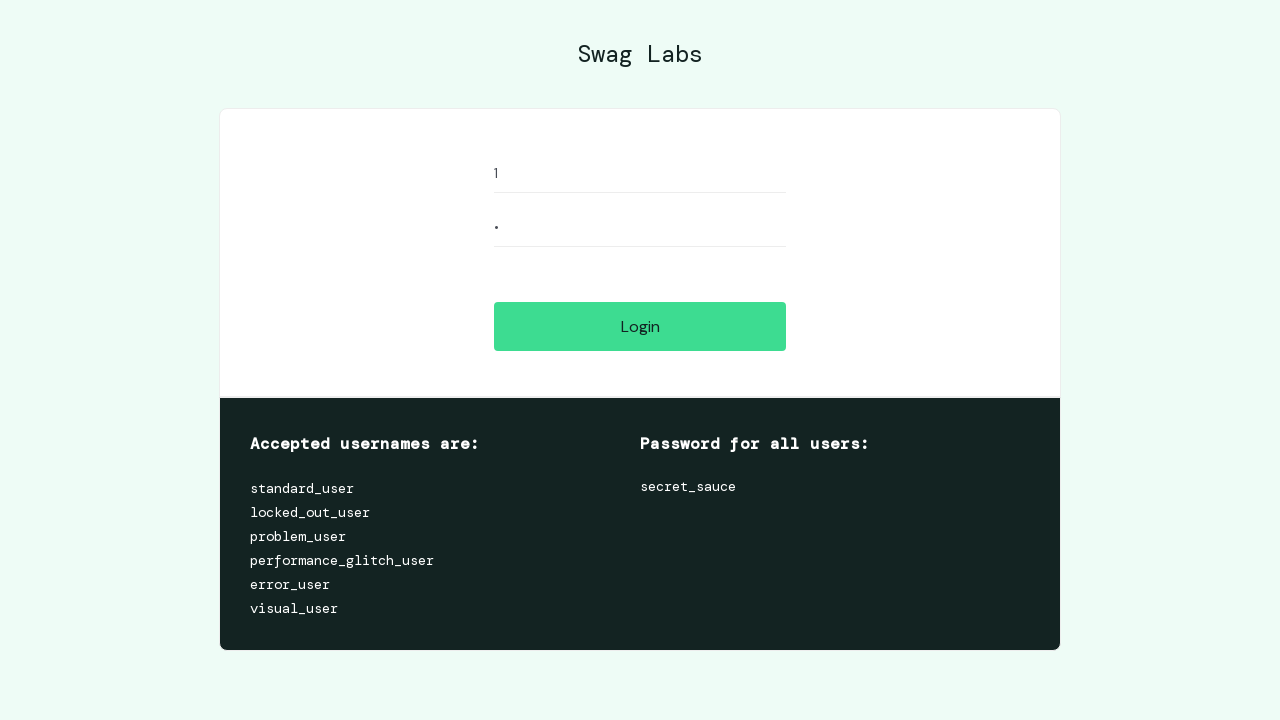

Clicked login button with invalid credentials at (640, 326) on #login-button
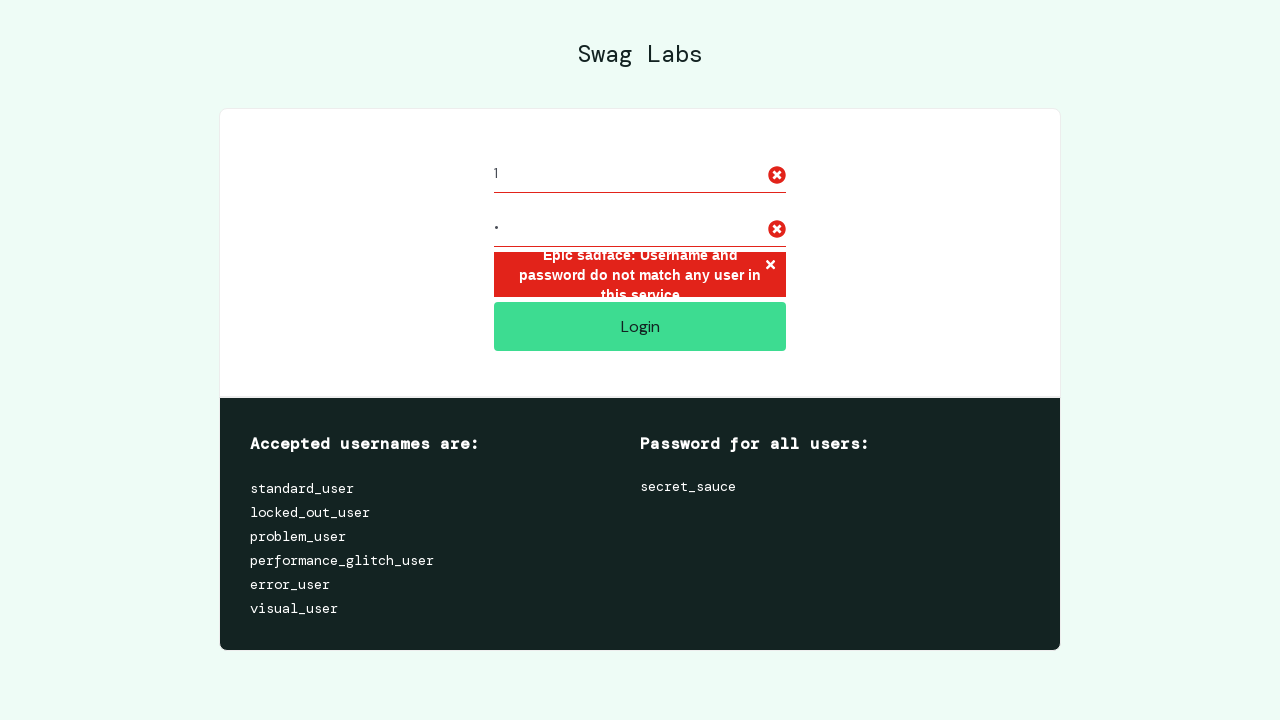

Error message appeared confirming invalid login attempt
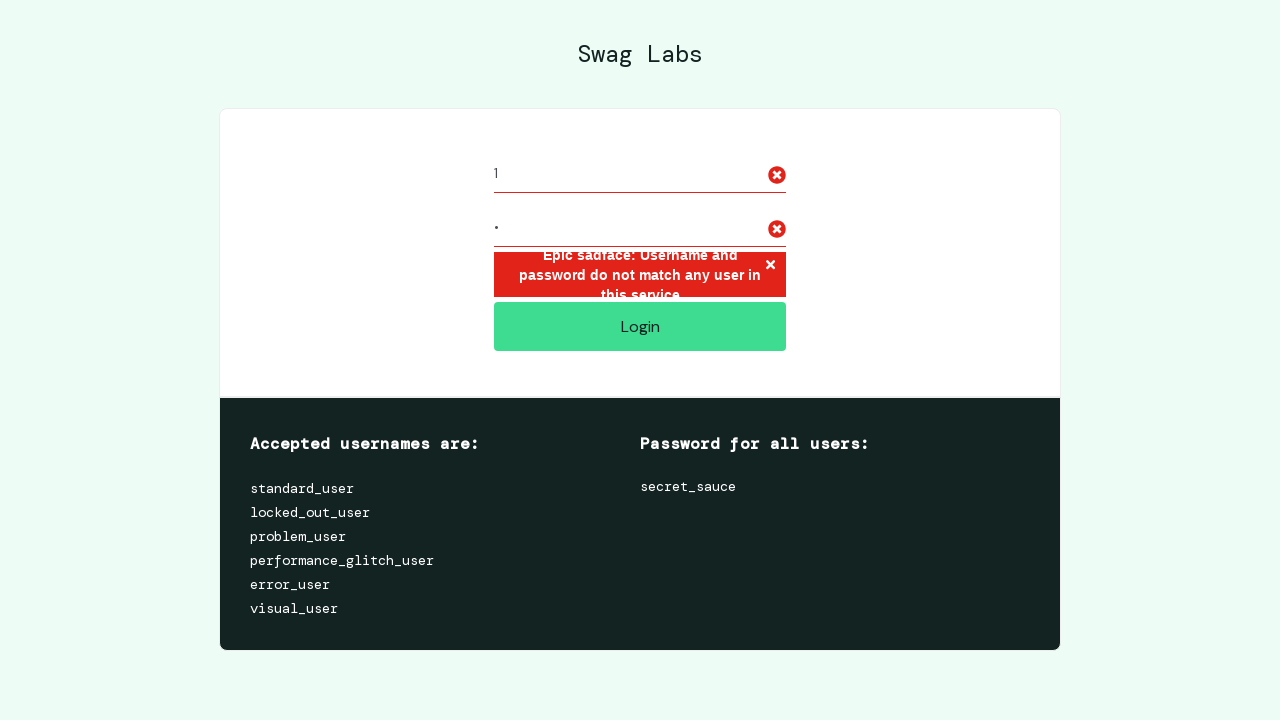

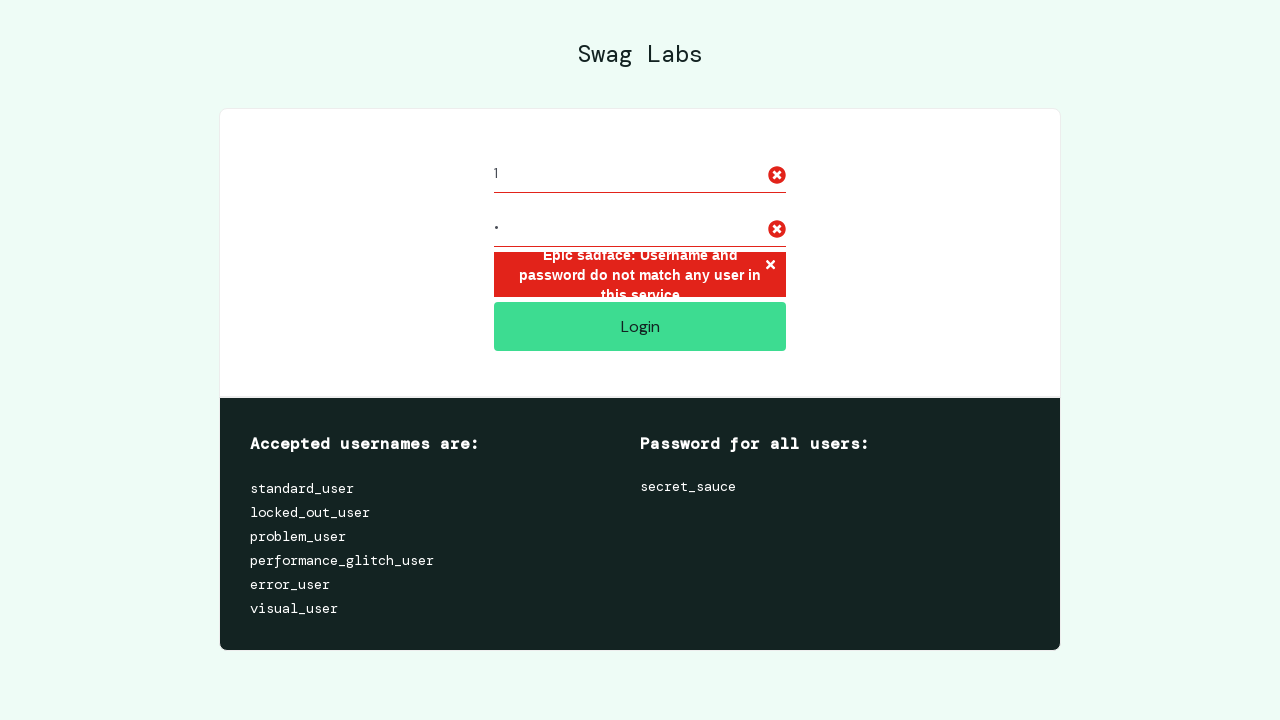